Tests double-click functionality by navigating to basic elements page, scrolling to a double-click element, performing a double-click, and accepting the resulting alert.

Starting URL: http://automationbykrishna.com

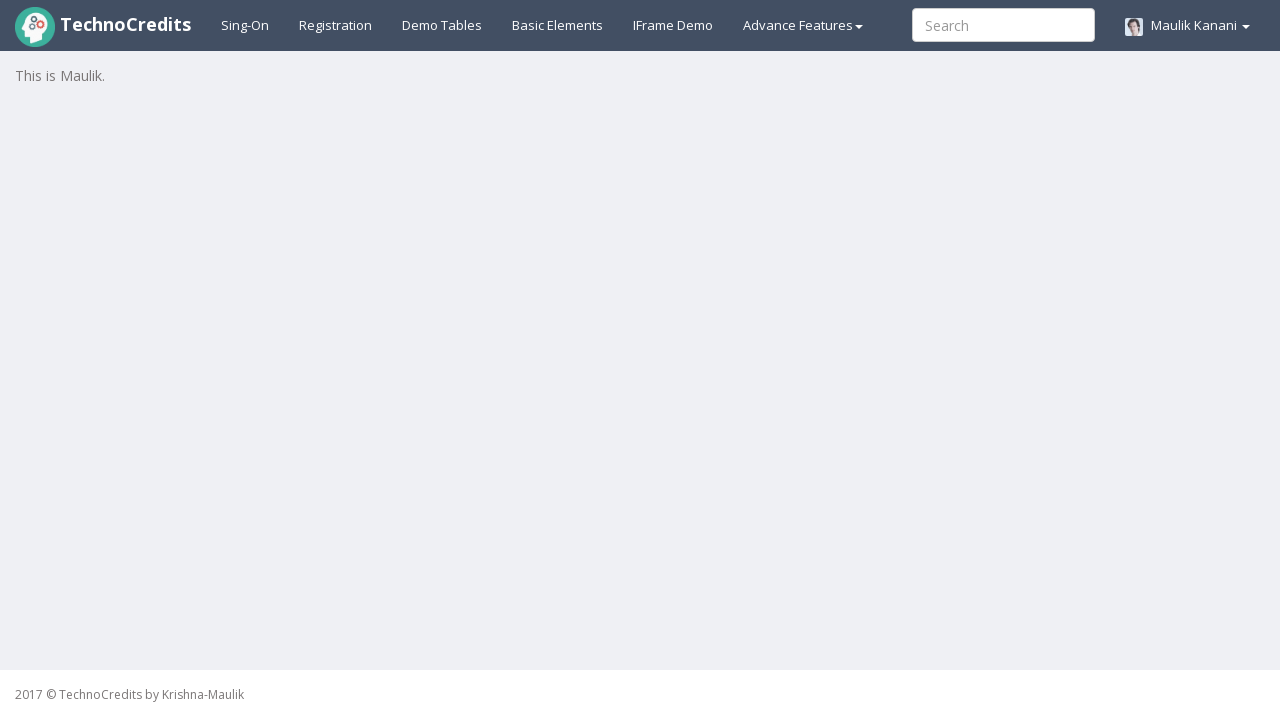

Clicked on basic elements link at (558, 25) on a#basicelements
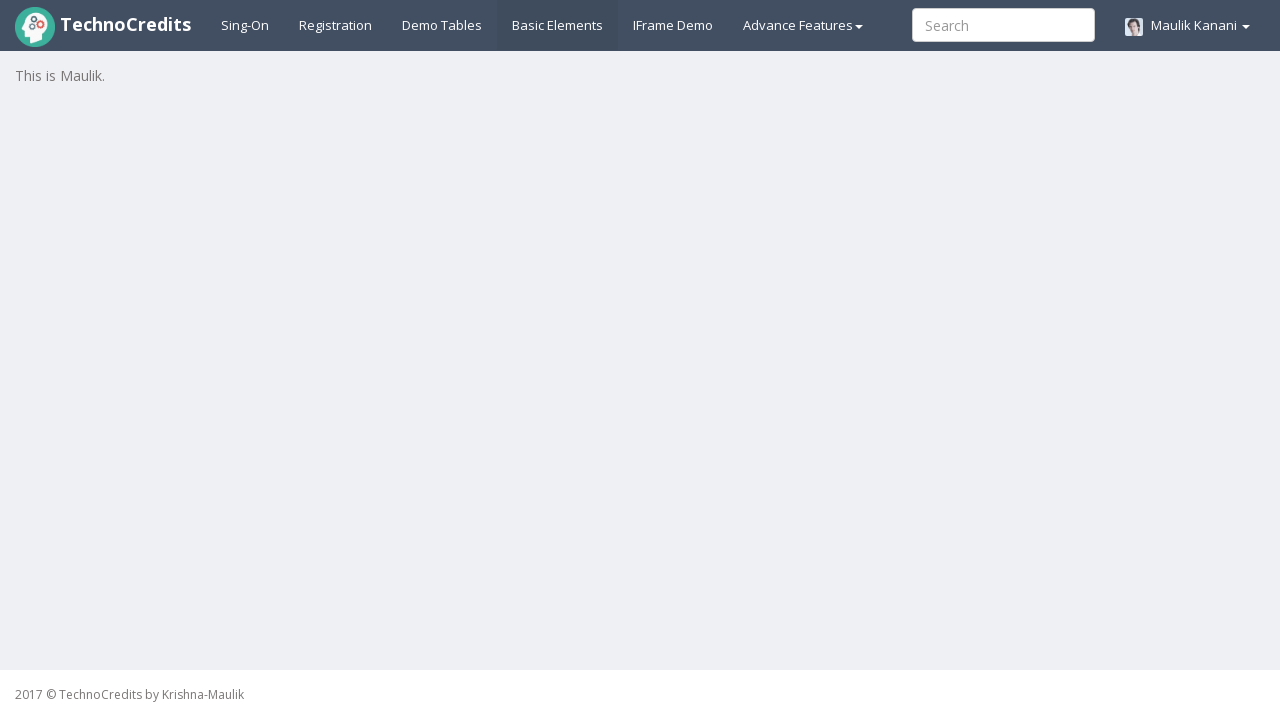

Located double-click element
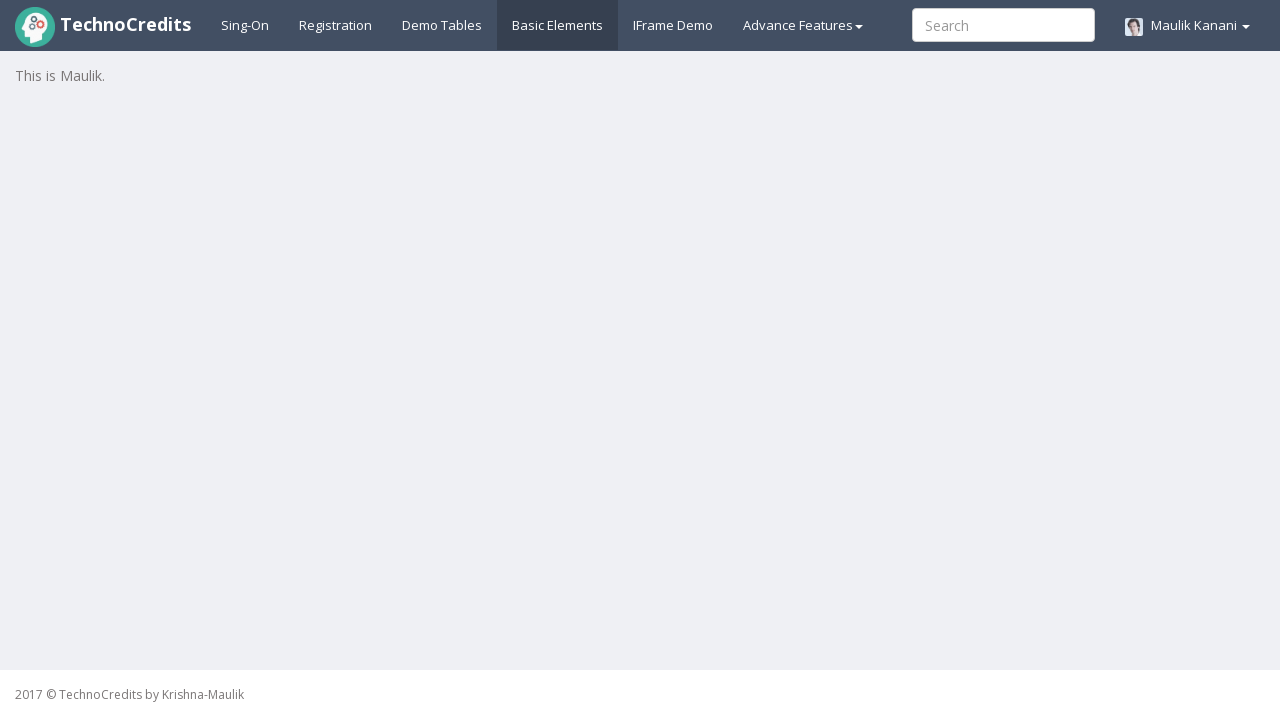

Scrolled double-click element into view
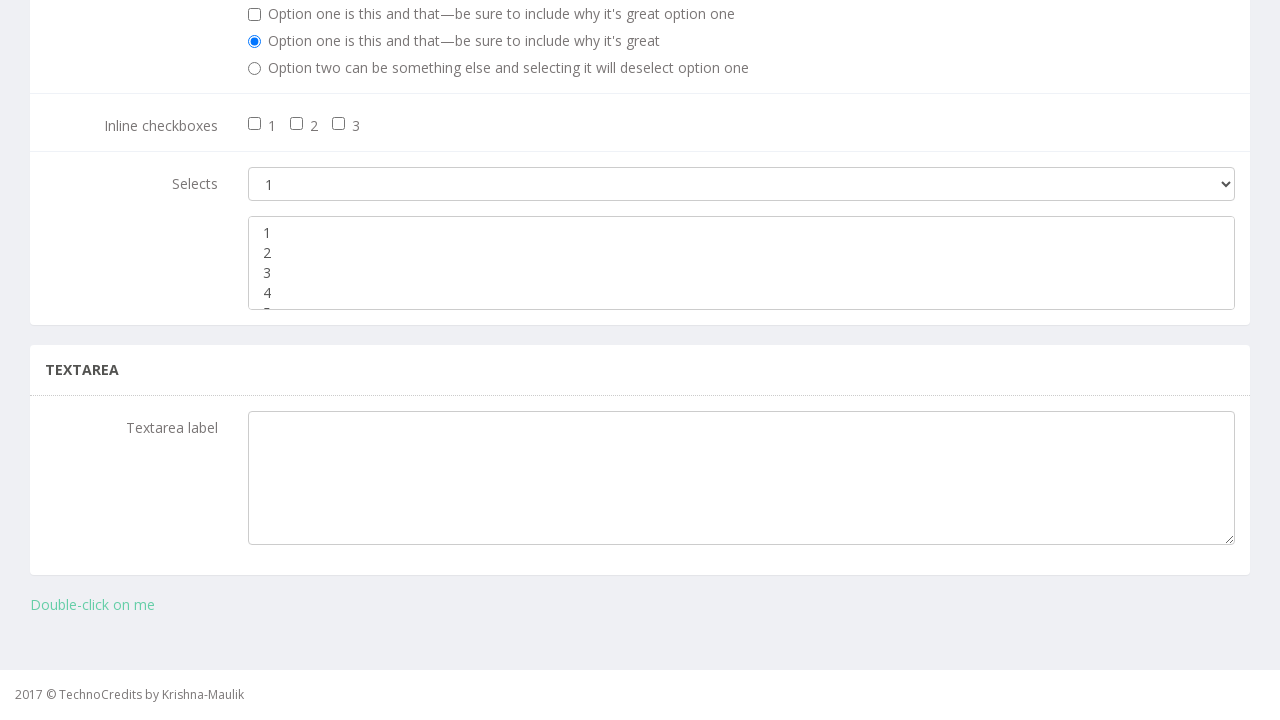

Performed double-click action on element at (92, 605) on a[ondblclick='doubleClick()']
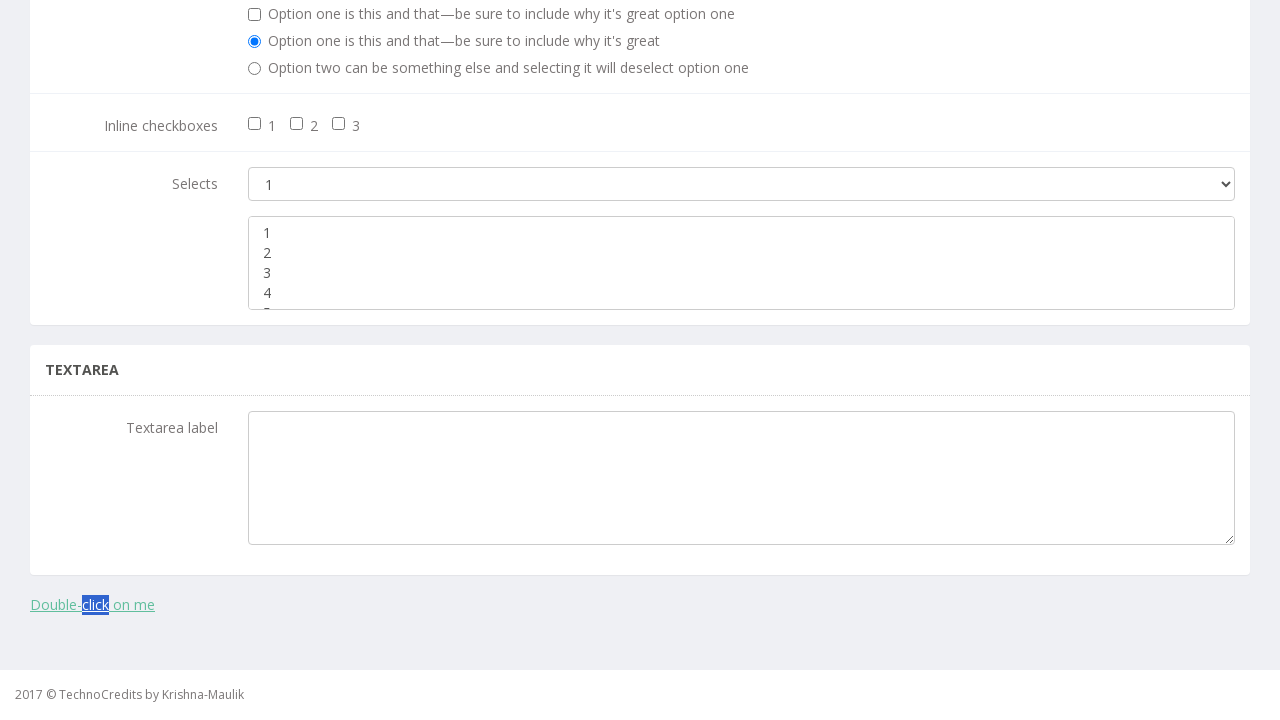

Set up dialog handler to accept alert
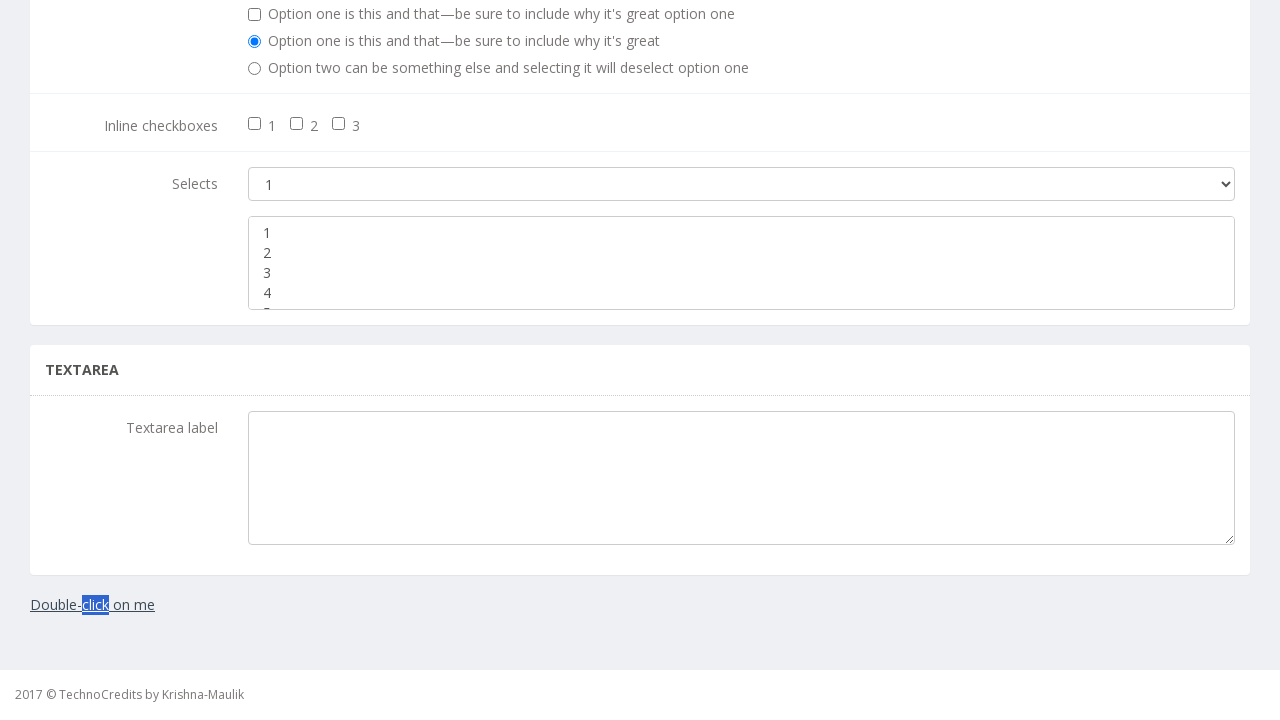

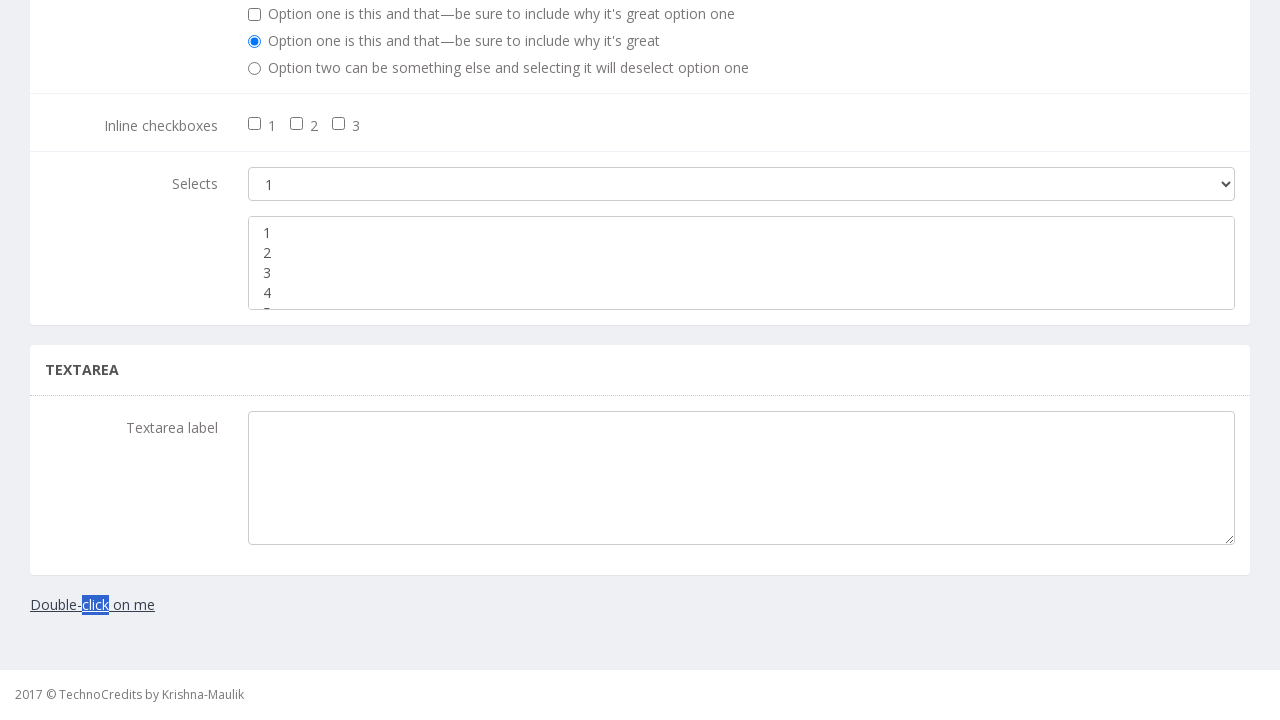